Tests dynamic properties page by waiting for a button that becomes enabled after a delay, verifying the element becomes clickable.

Starting URL: https://demoqa.com/dynamic-properties

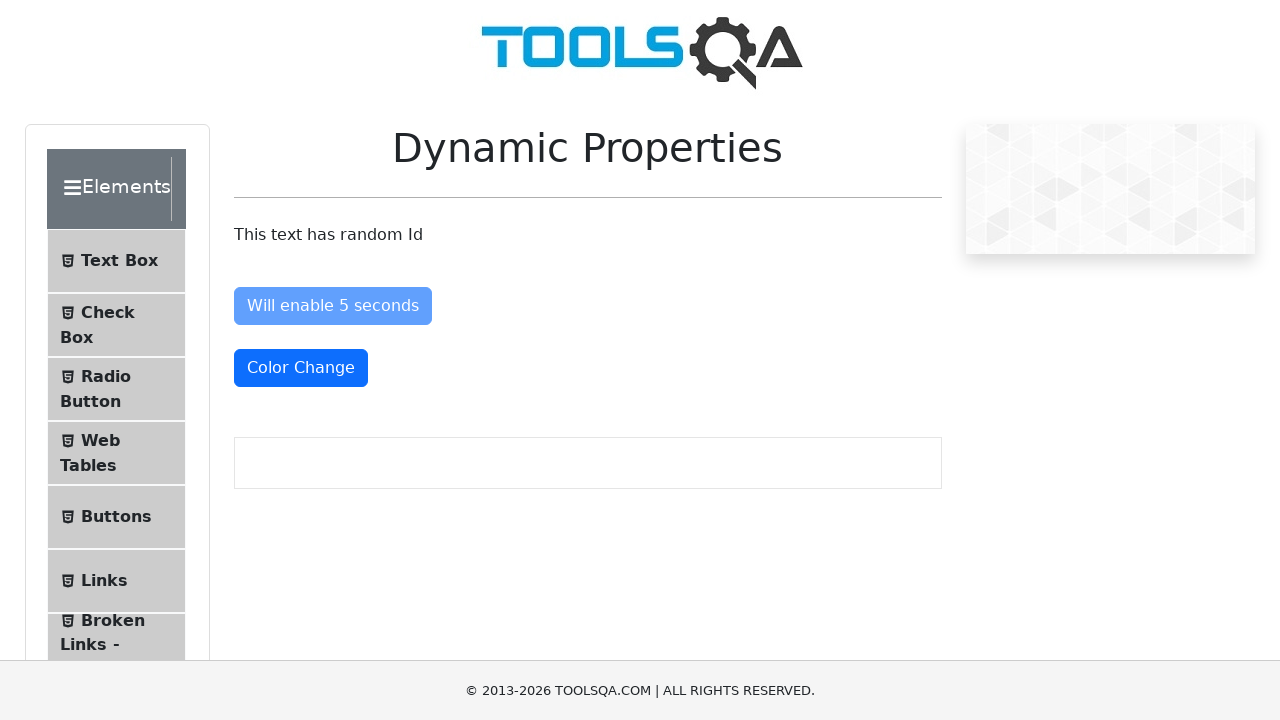

Waited for 'Enable After' button to become enabled (5 second delay)
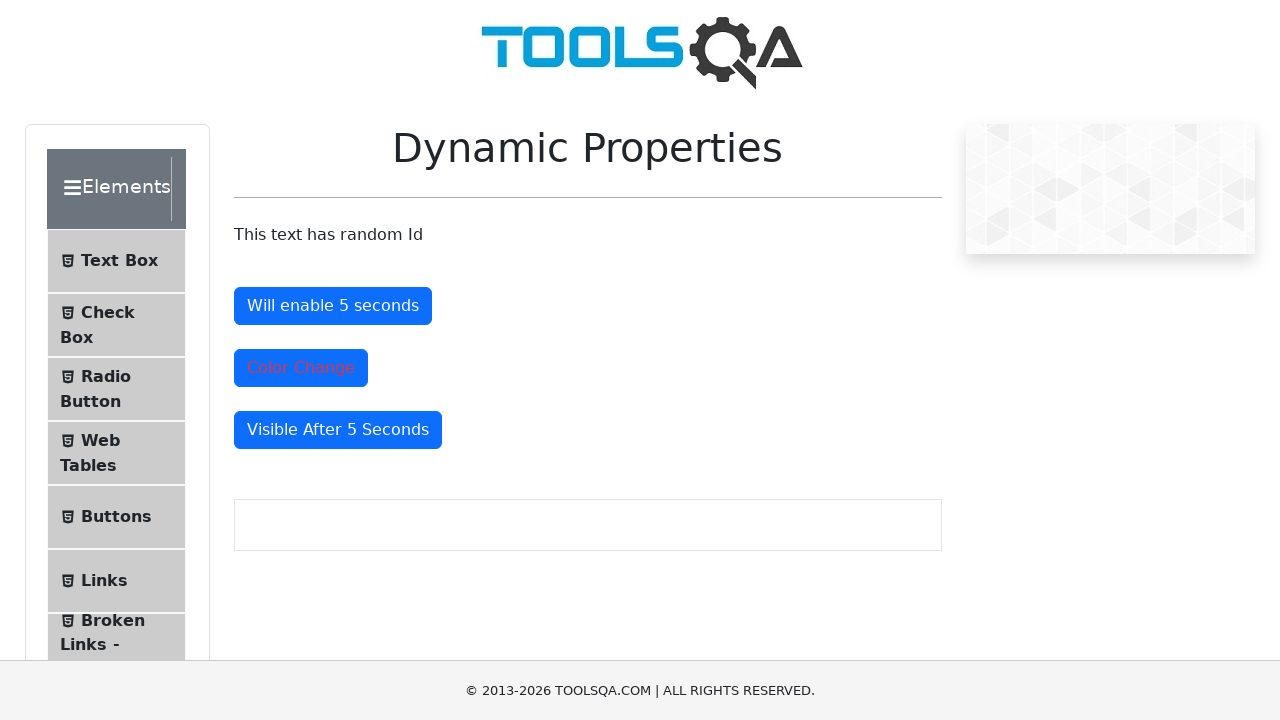

Clicked the enabled 'Enable After' button at (333, 306) on button#enableAfter
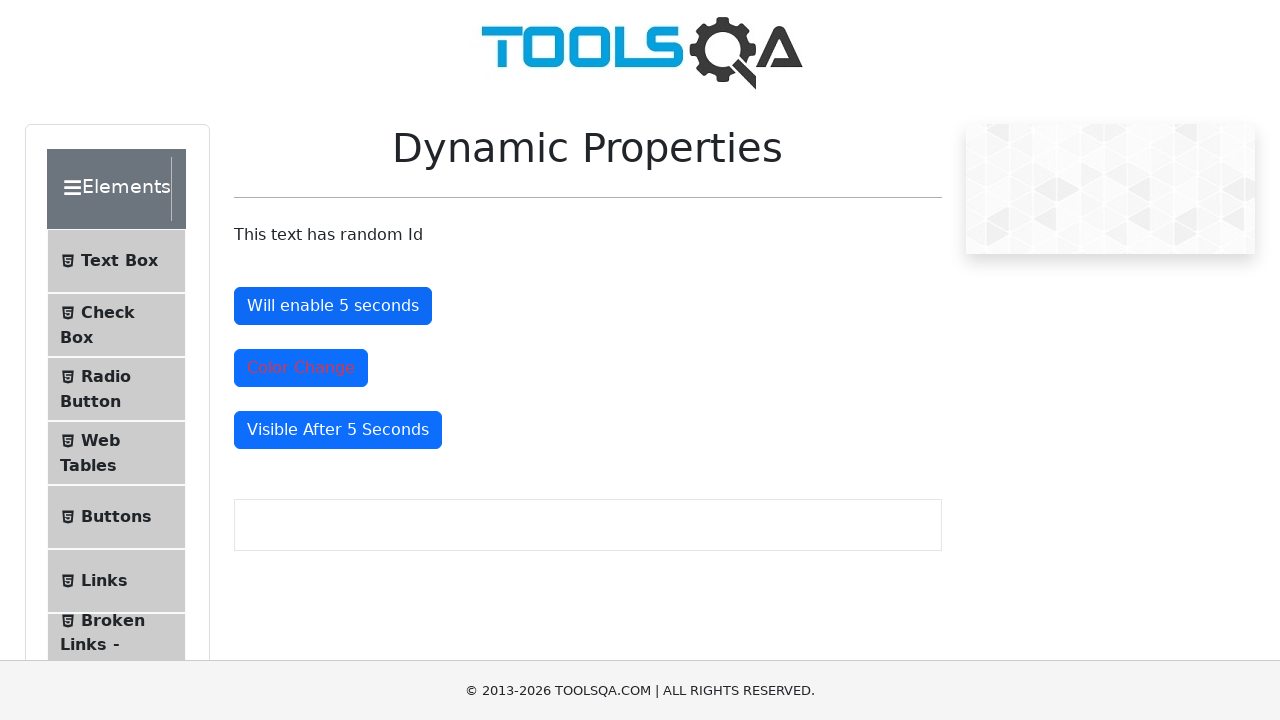

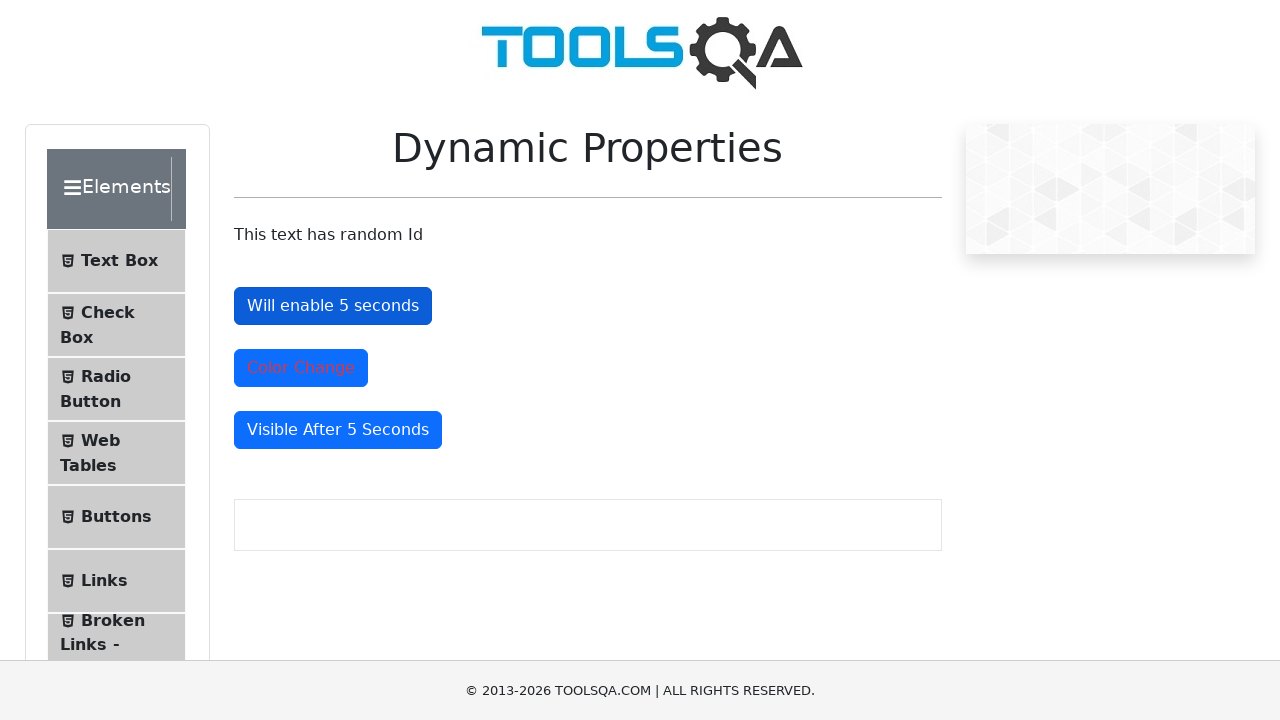